Tests the jQuery UI Selectable widget by navigating to the demo page and performing a click-and-drag selection from the first item to the seventh item in the list

Starting URL: https://jqueryui.com/

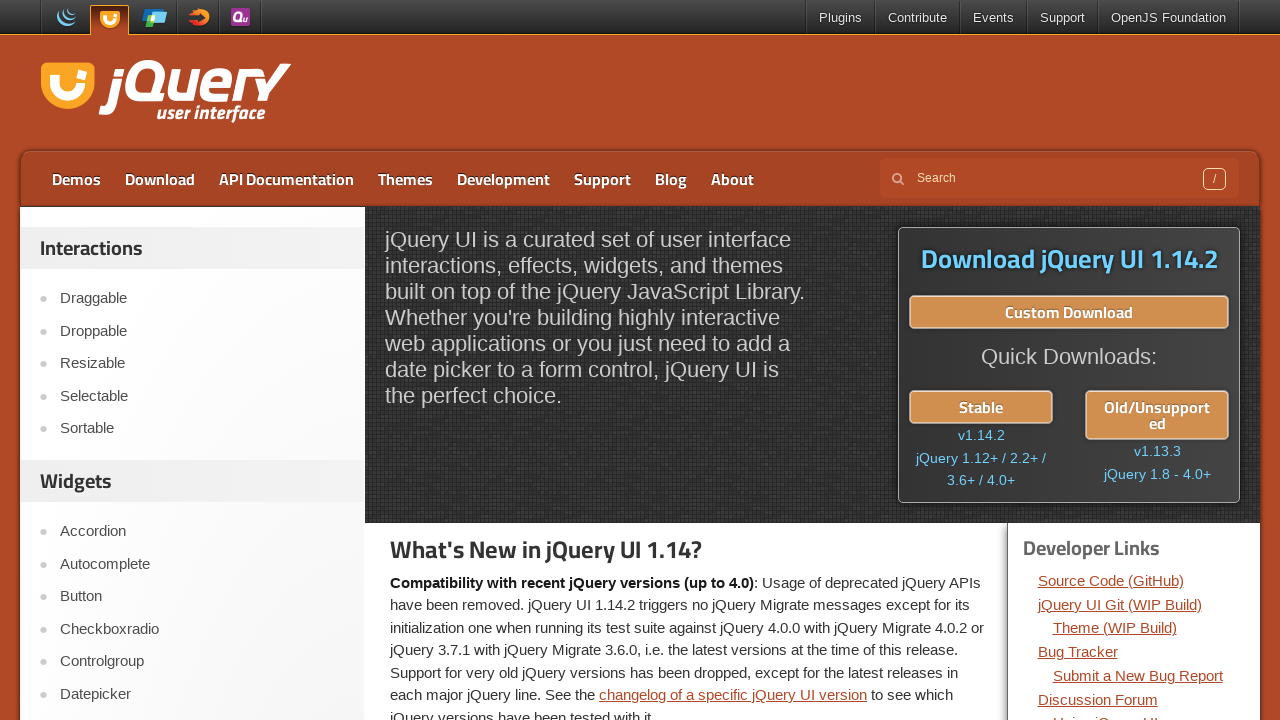

Clicked on the Selectable menu item at (202, 396) on xpath=//a[text()='Selectable']
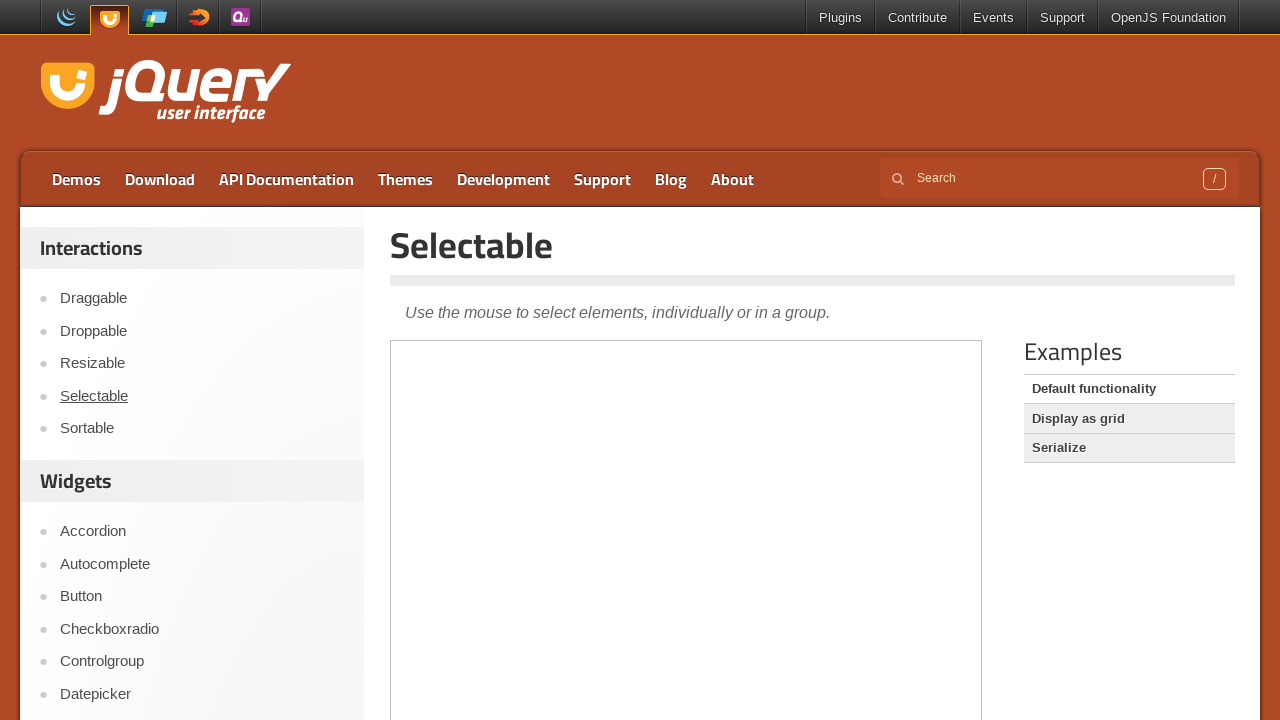

Located the iframe containing the selectable demo
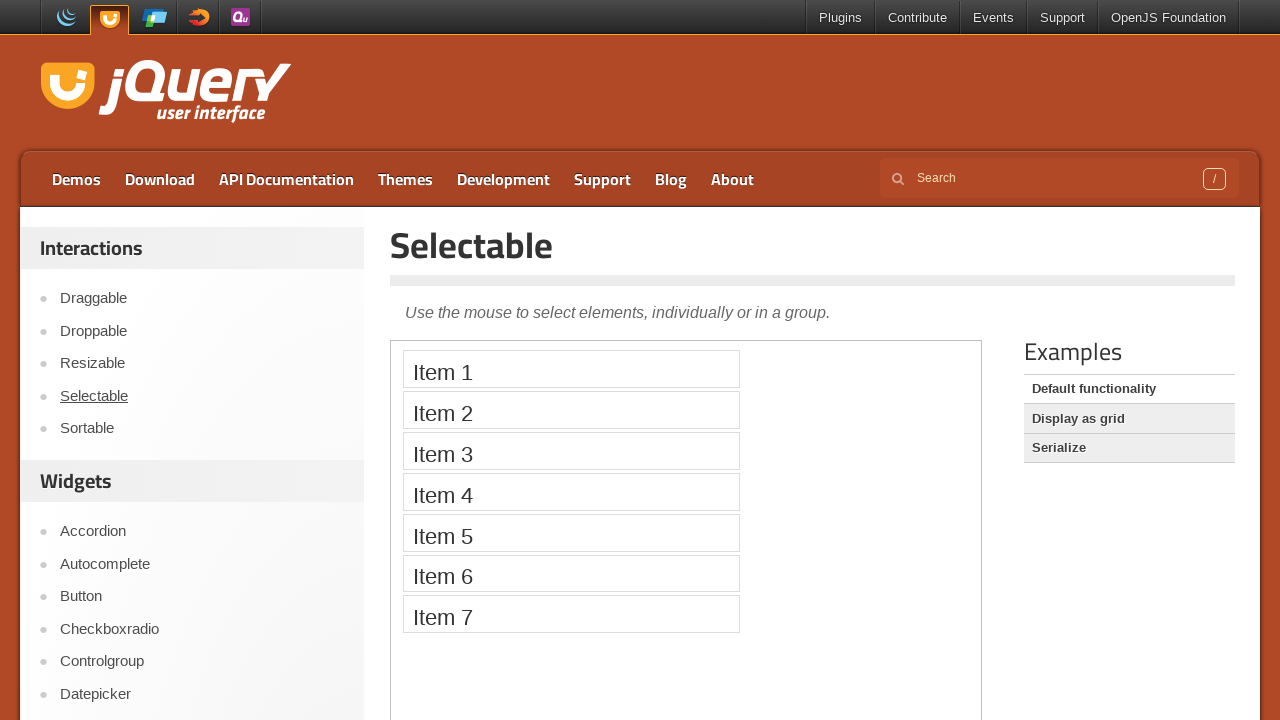

Located the first item in the selectable list
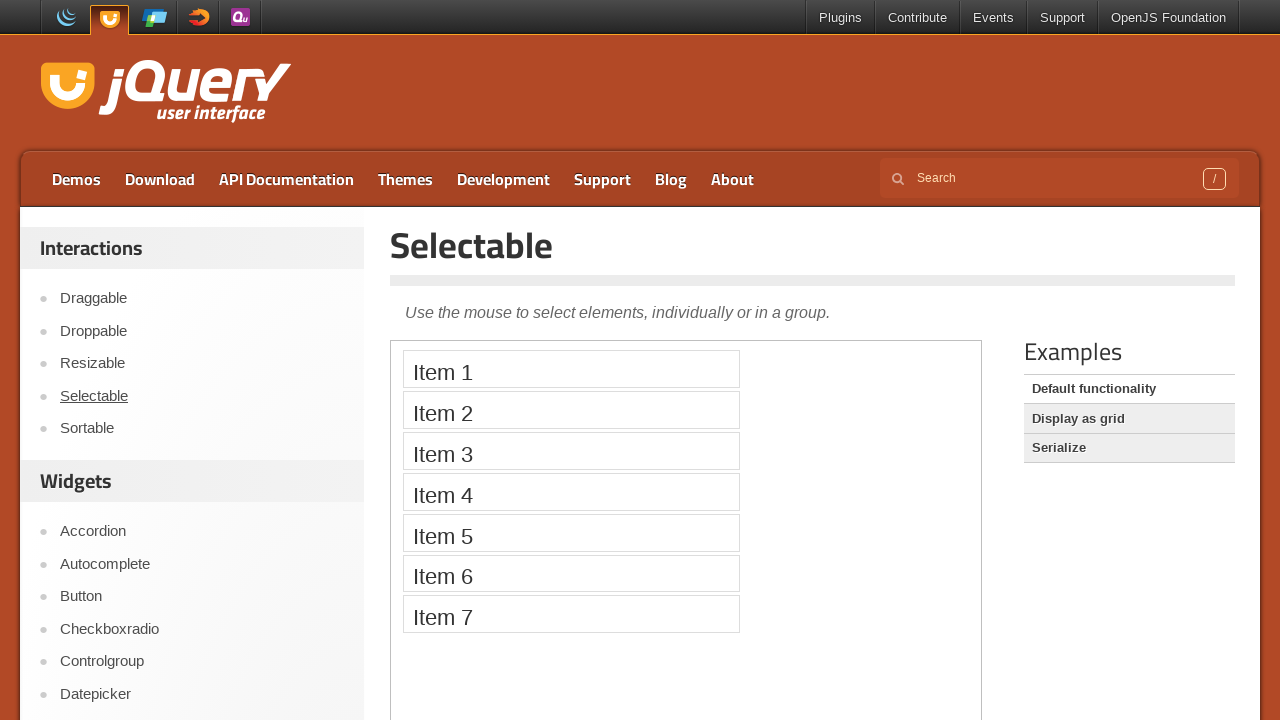

Located the seventh item in the selectable list
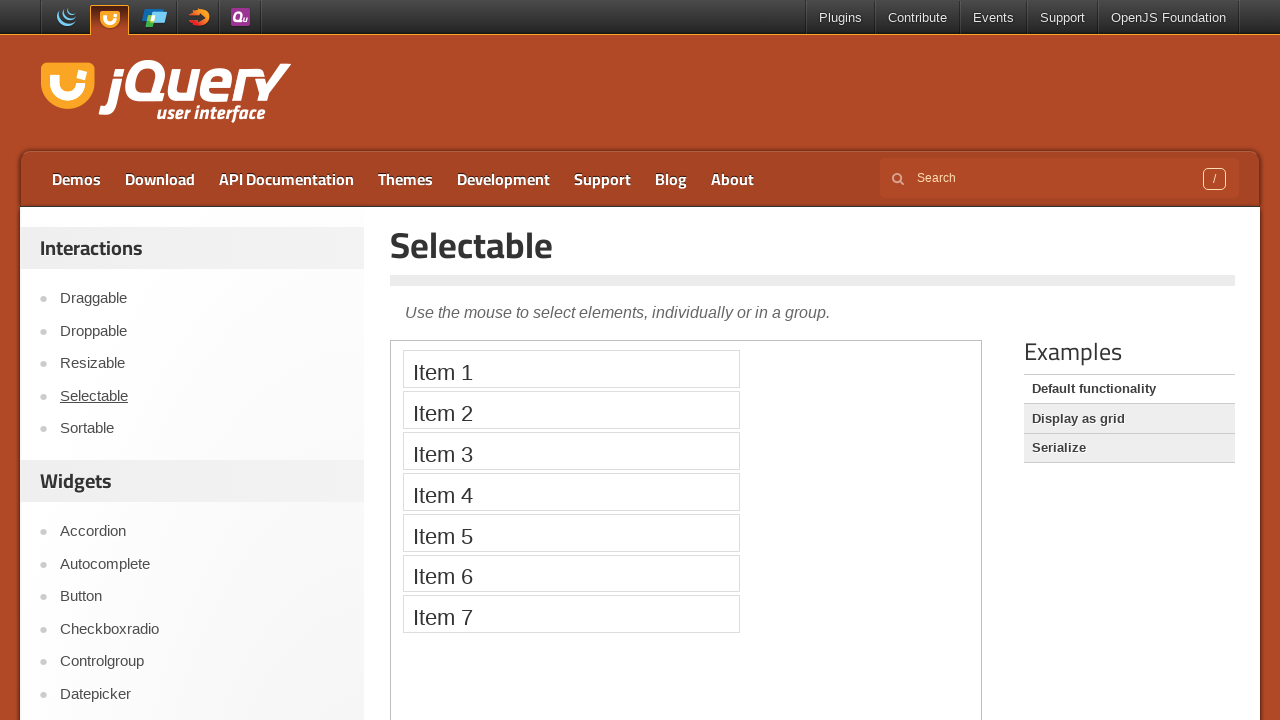

Performed click-and-drag selection from first item to seventh item at (571, 614)
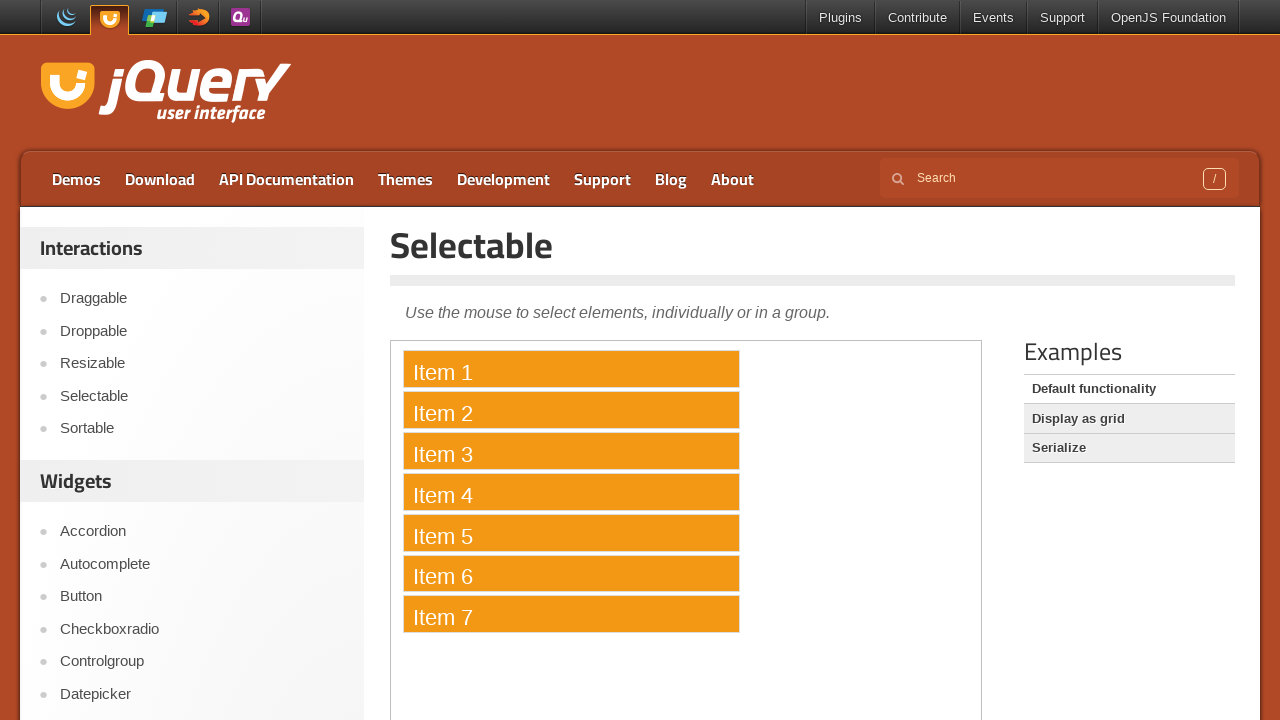

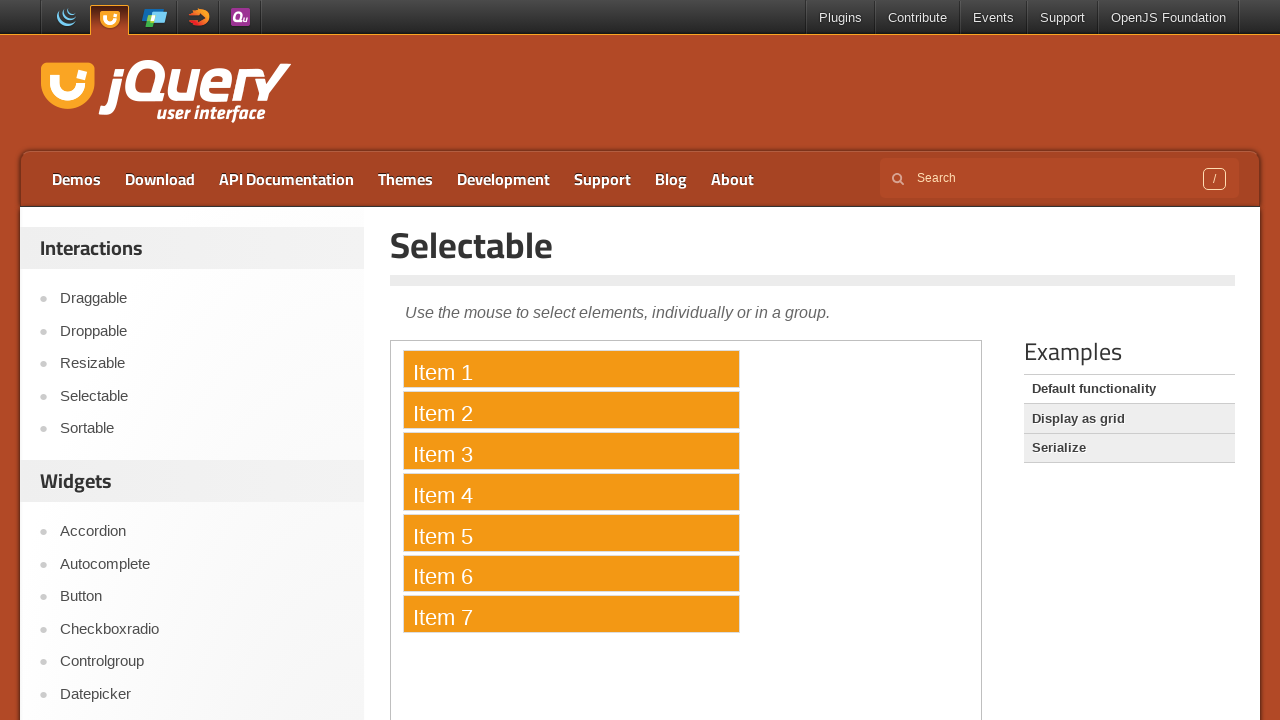